Tests complete flight booking flow on BlazeDemo: selects departure and destination cities, finds flights, chooses a flight, fills out personal and payment information, and completes the purchase.

Starting URL: https://blazedemo.com/

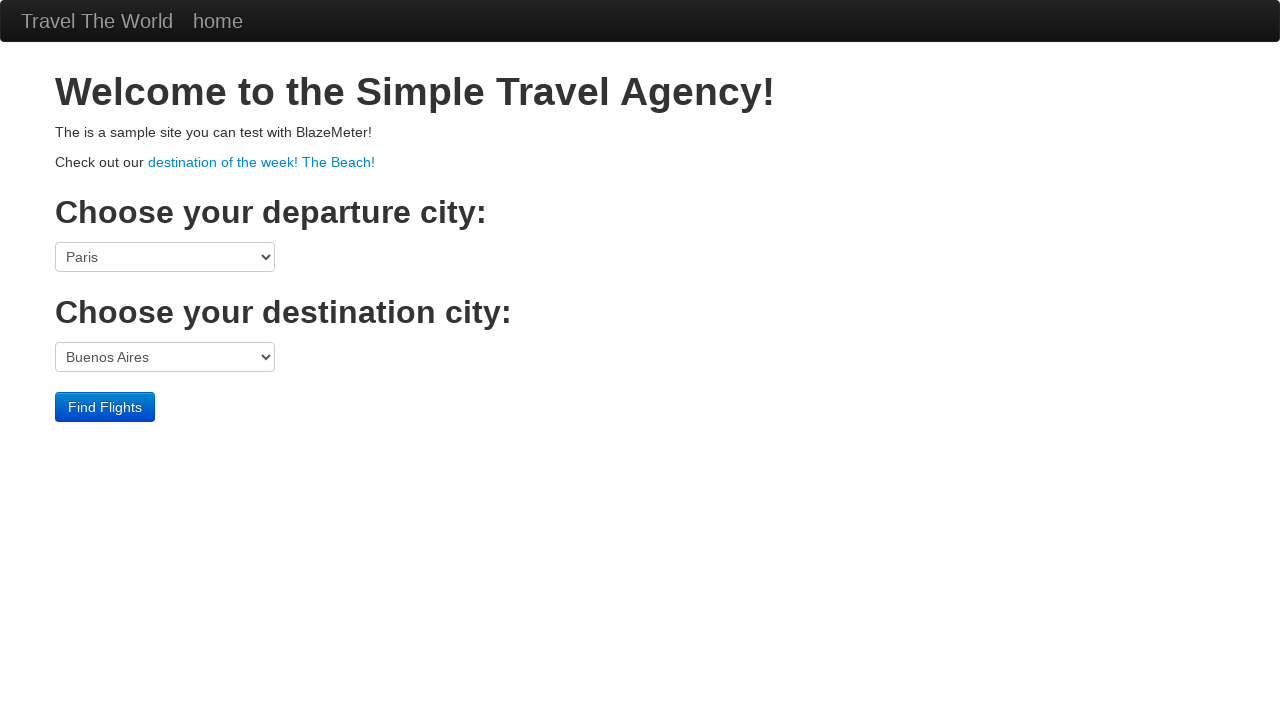

Selected Paris as departure city on select[name='fromPort']
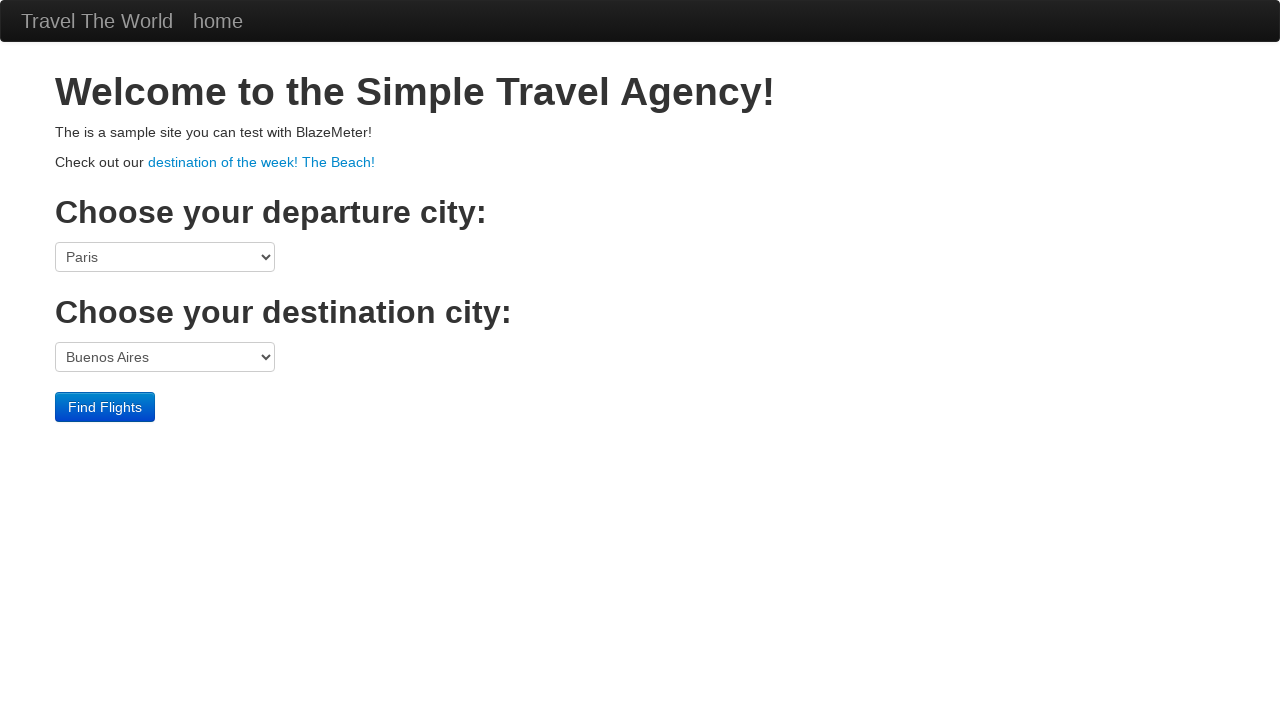

Selected Rome as destination city on select[name='toPort']
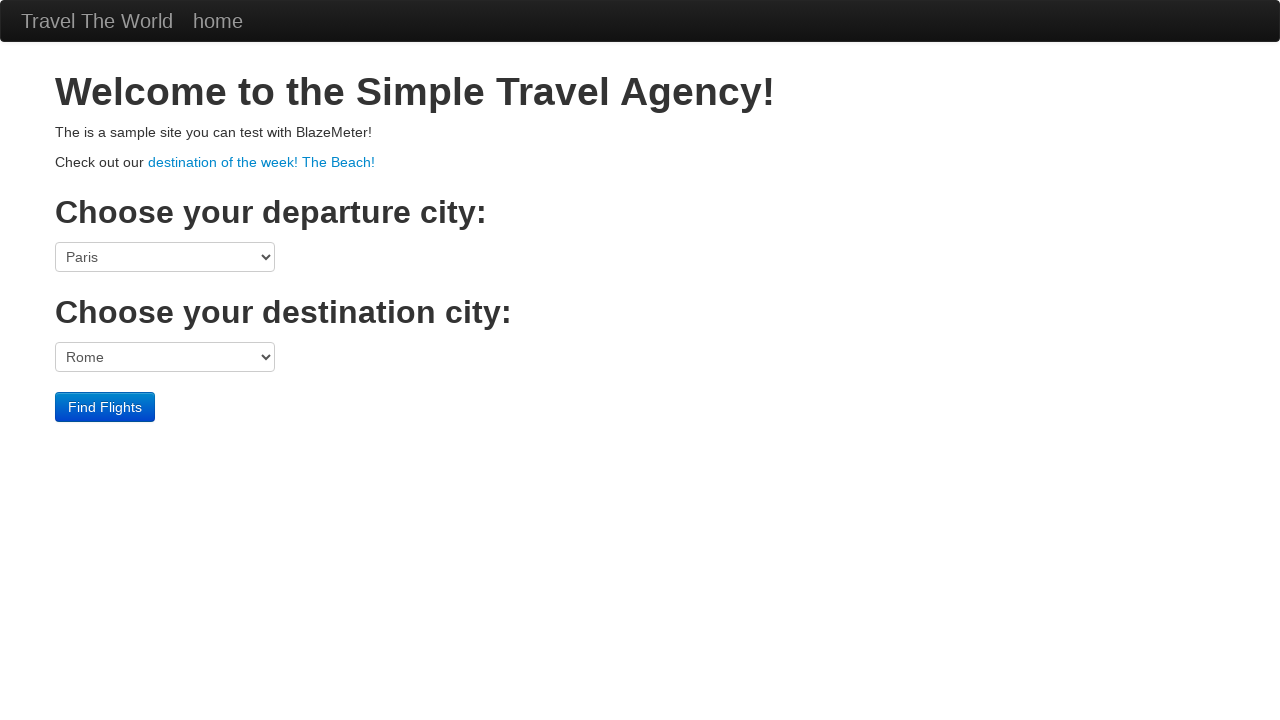

Clicked Find Flights button at (105, 407) on input[type='submit'][value='Find Flights']
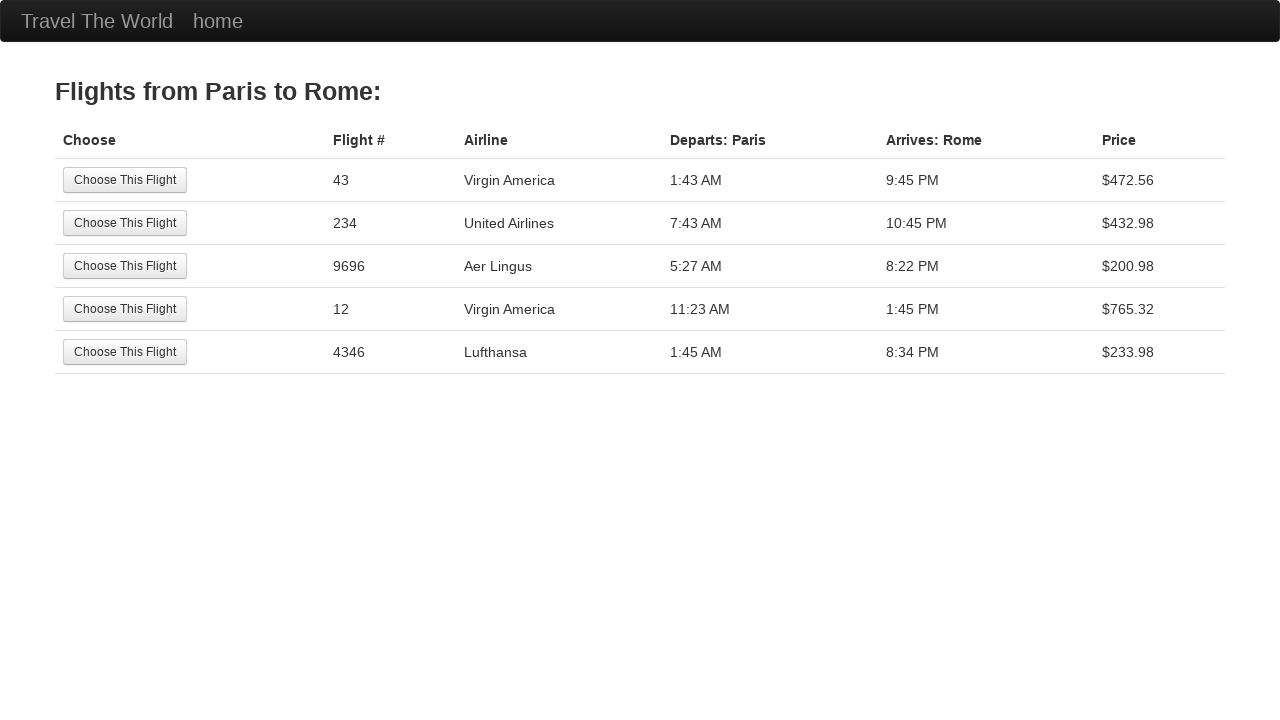

Flight results page loaded with available flights
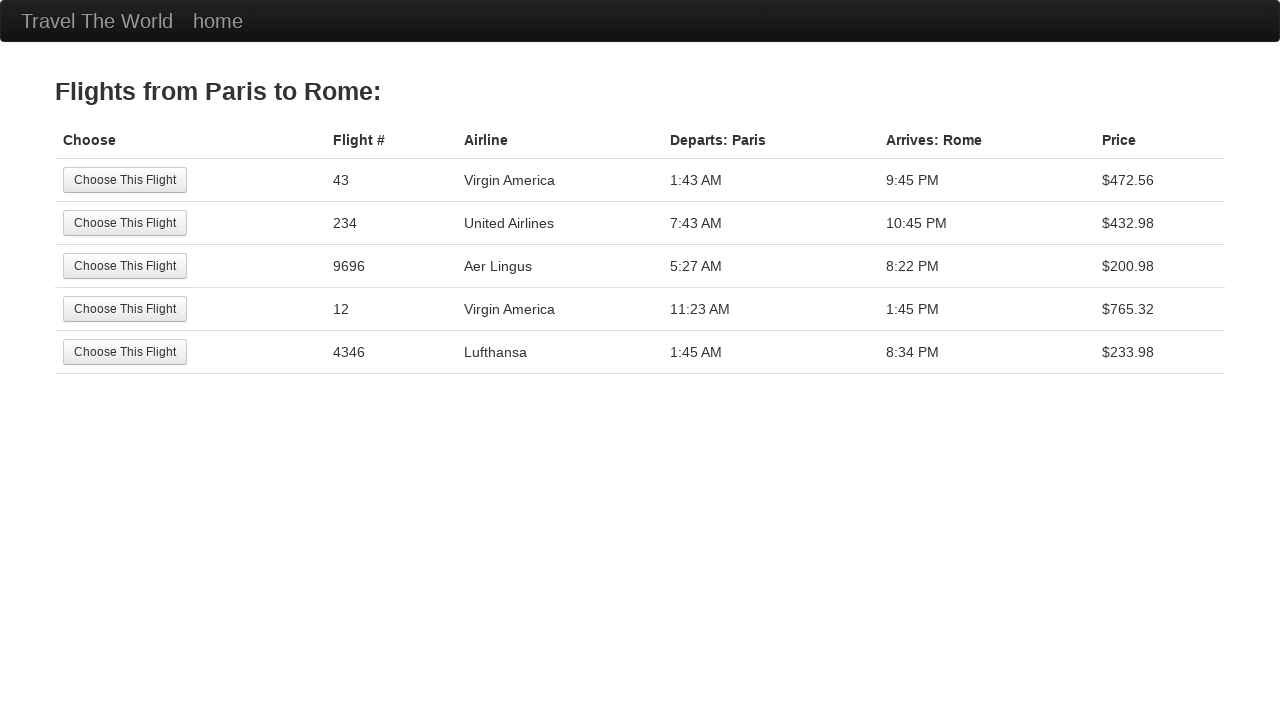

Selected first available flight at (125, 180) on input[type='submit'][value='Choose This Flight']
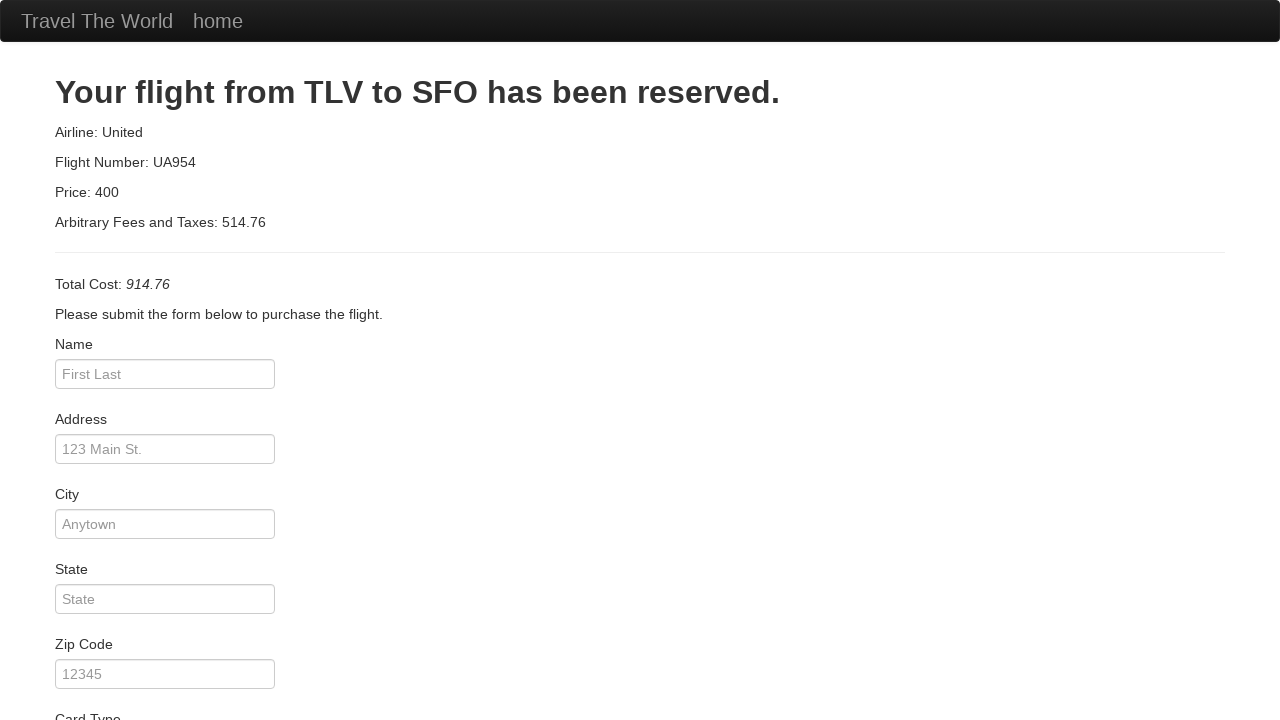

Purchase page loaded with passenger information form
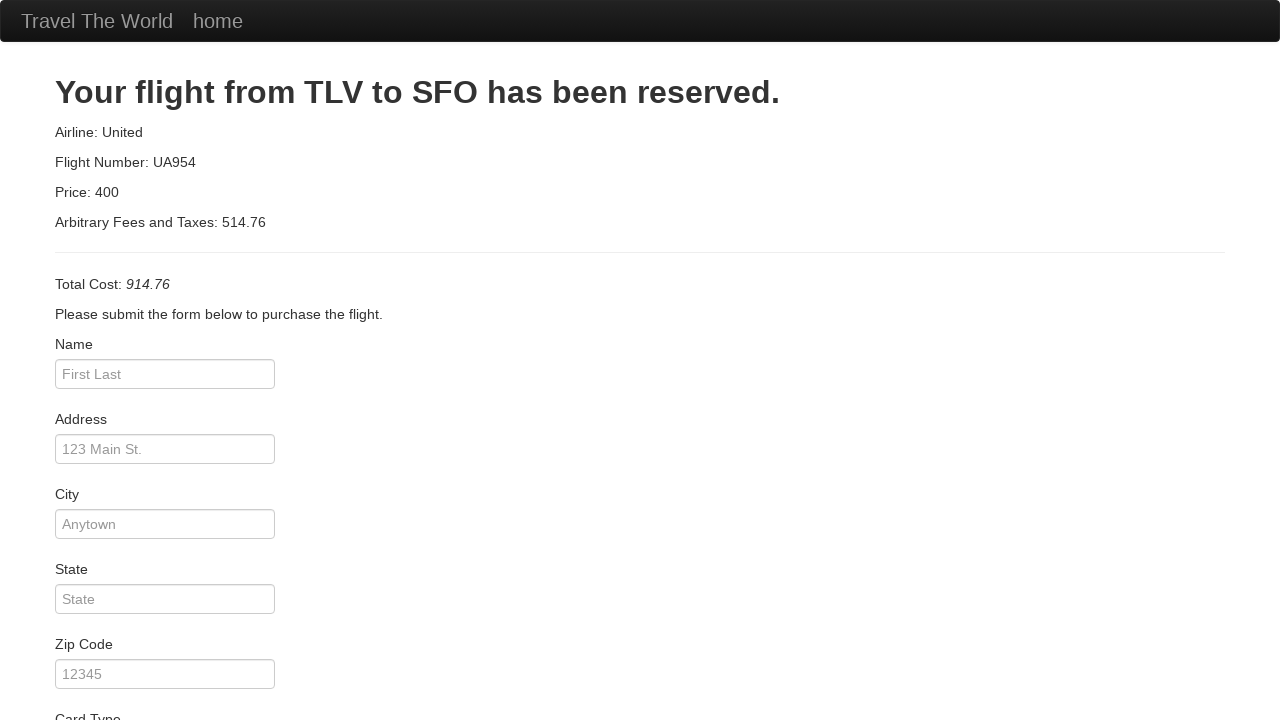

Entered passenger name 'Ricardo' on input[name='inputName']
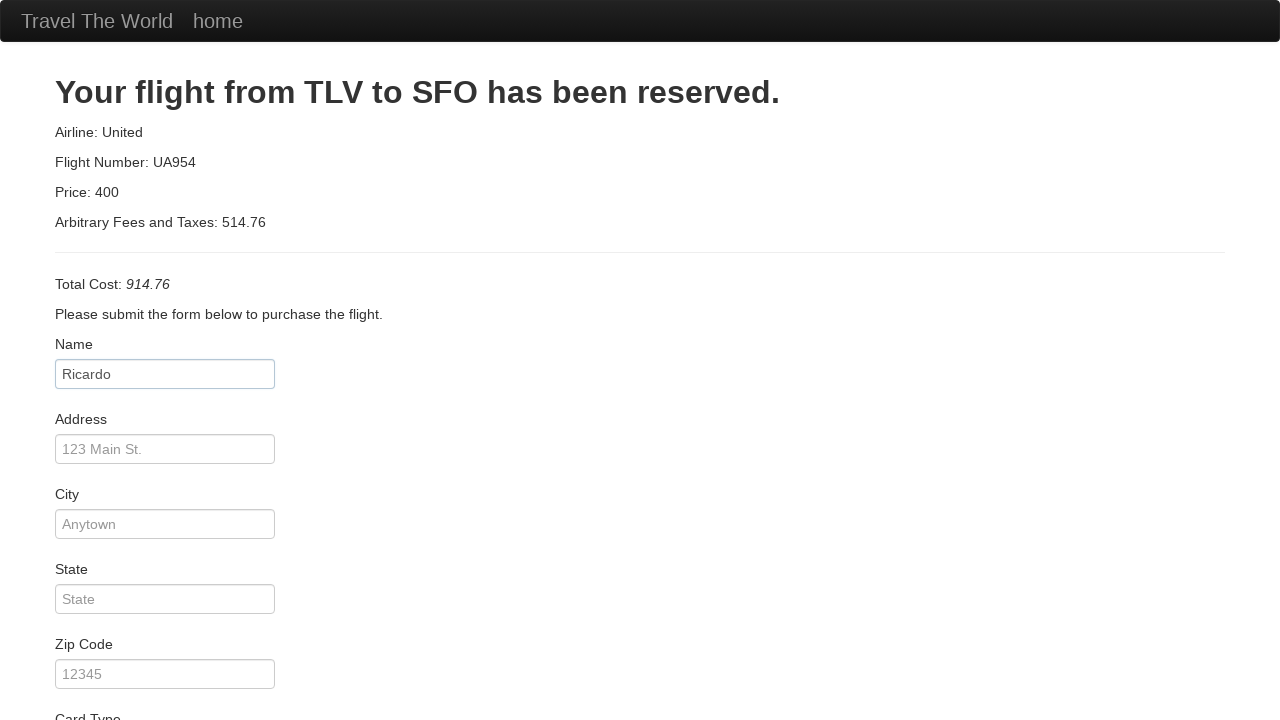

Entered address '123 Main Street' on input[name='address']
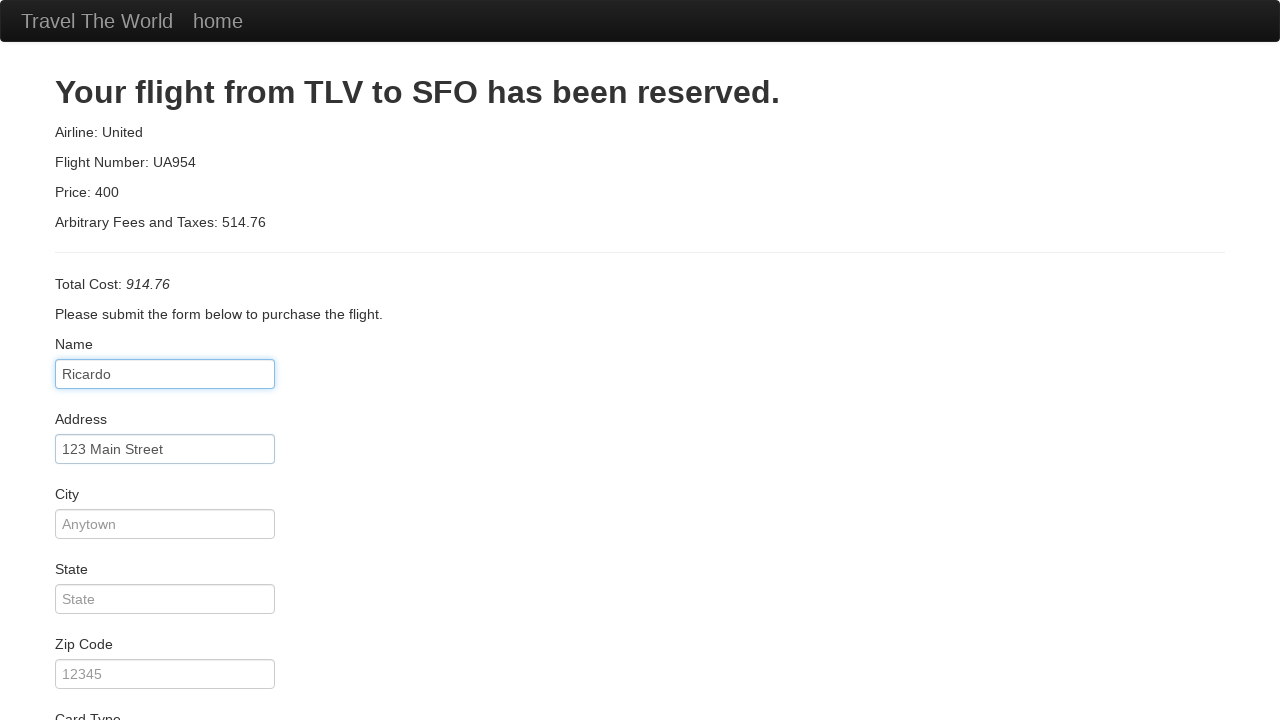

Entered city 'New York' on input[name='city']
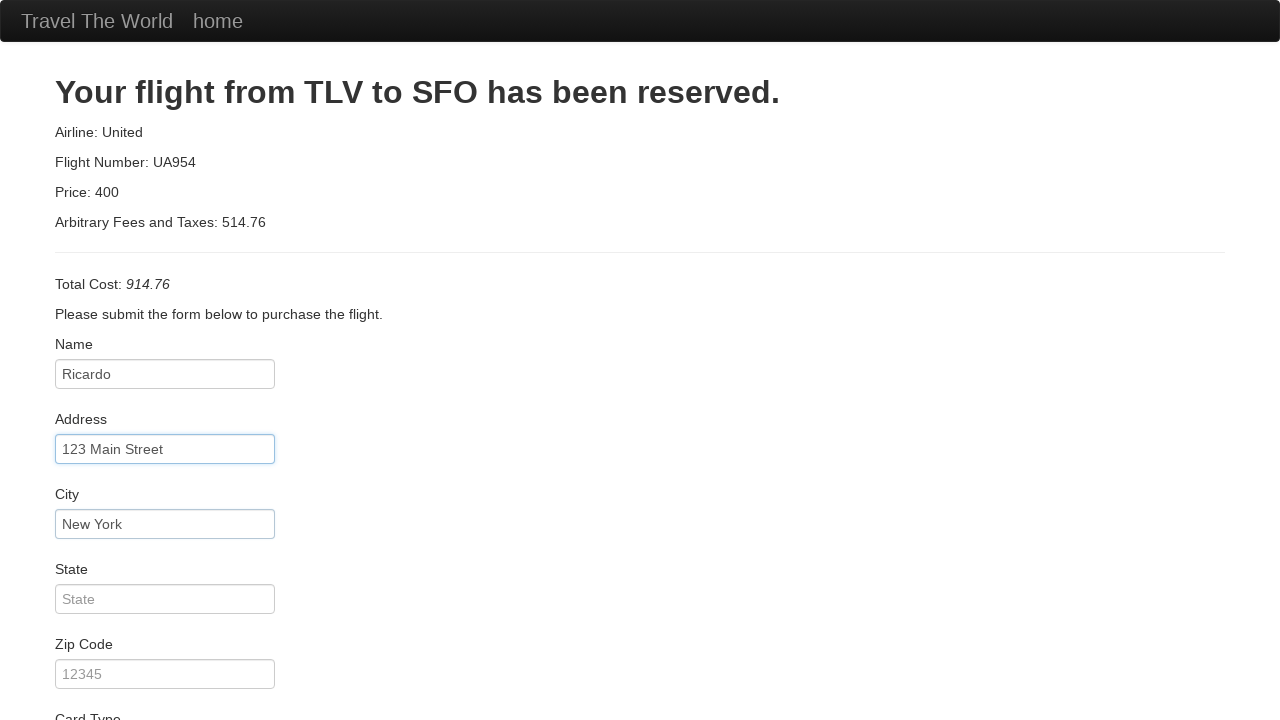

Entered state 'NY' on input[name='state']
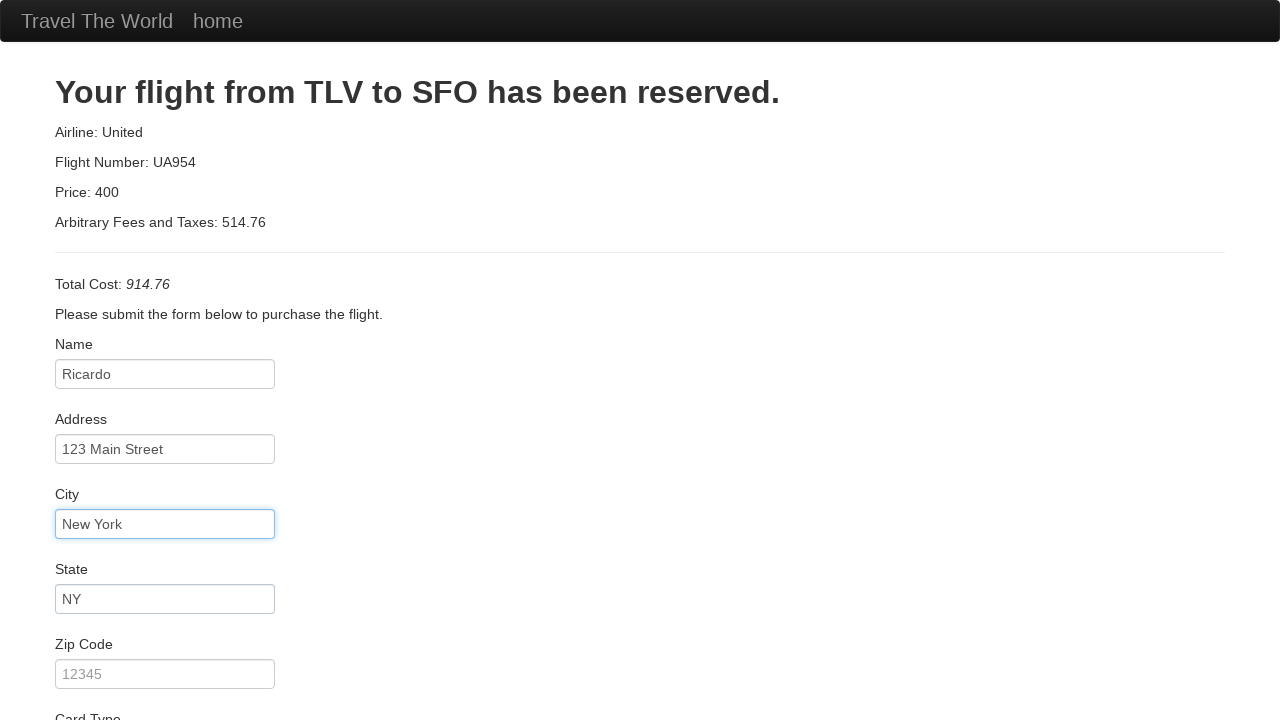

Entered zip code '10001' on input[name='zipCode']
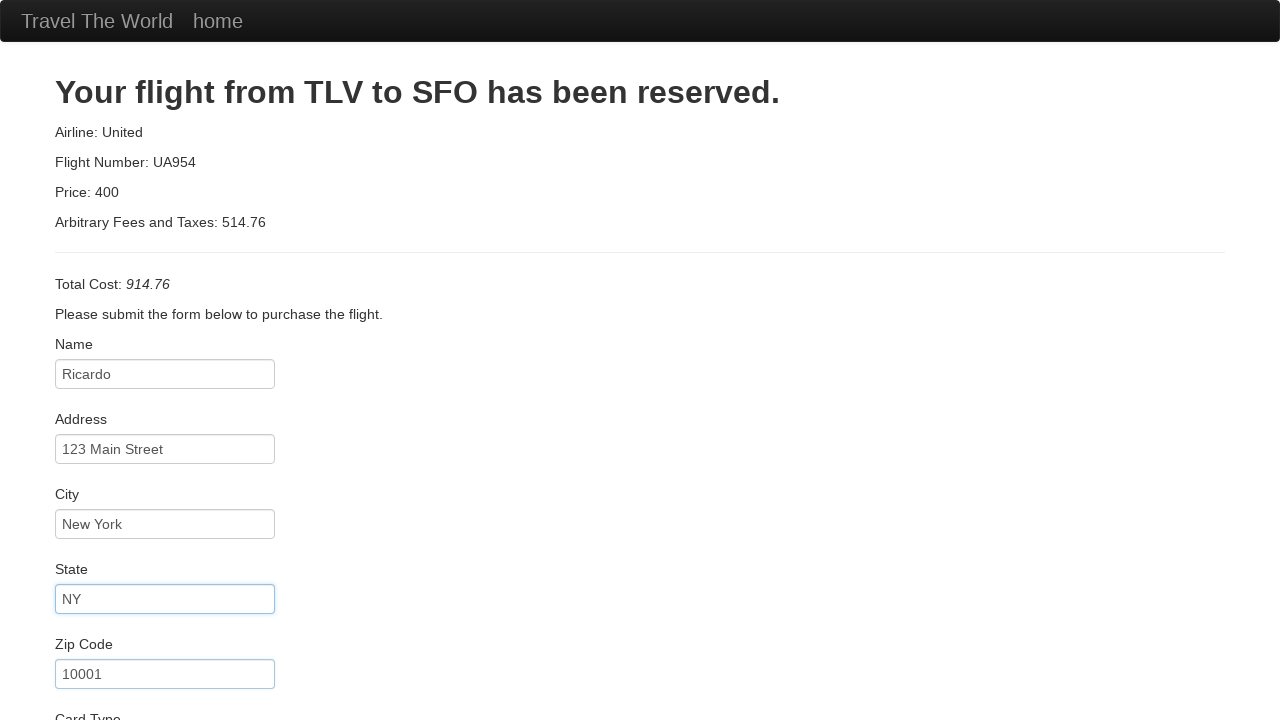

Entered credit card number on input[name='creditCardNumber']
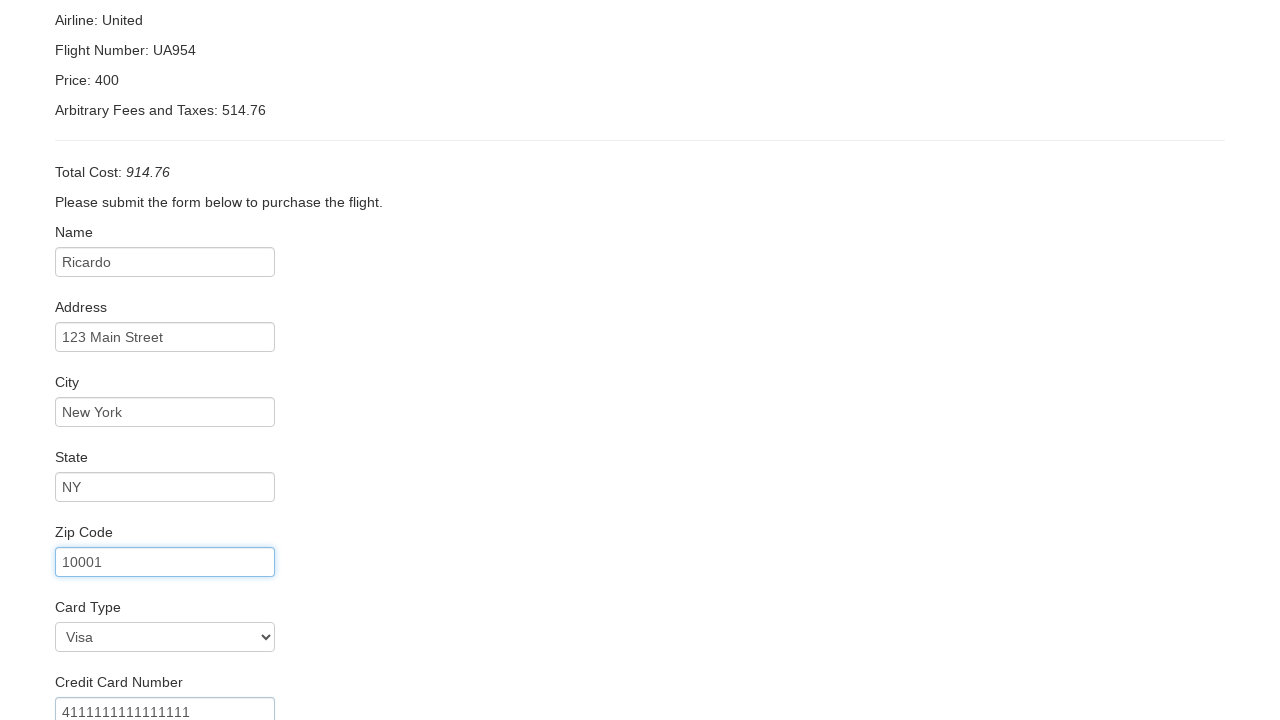

Entered credit card expiration month '12' on input[name='creditCardMonth']
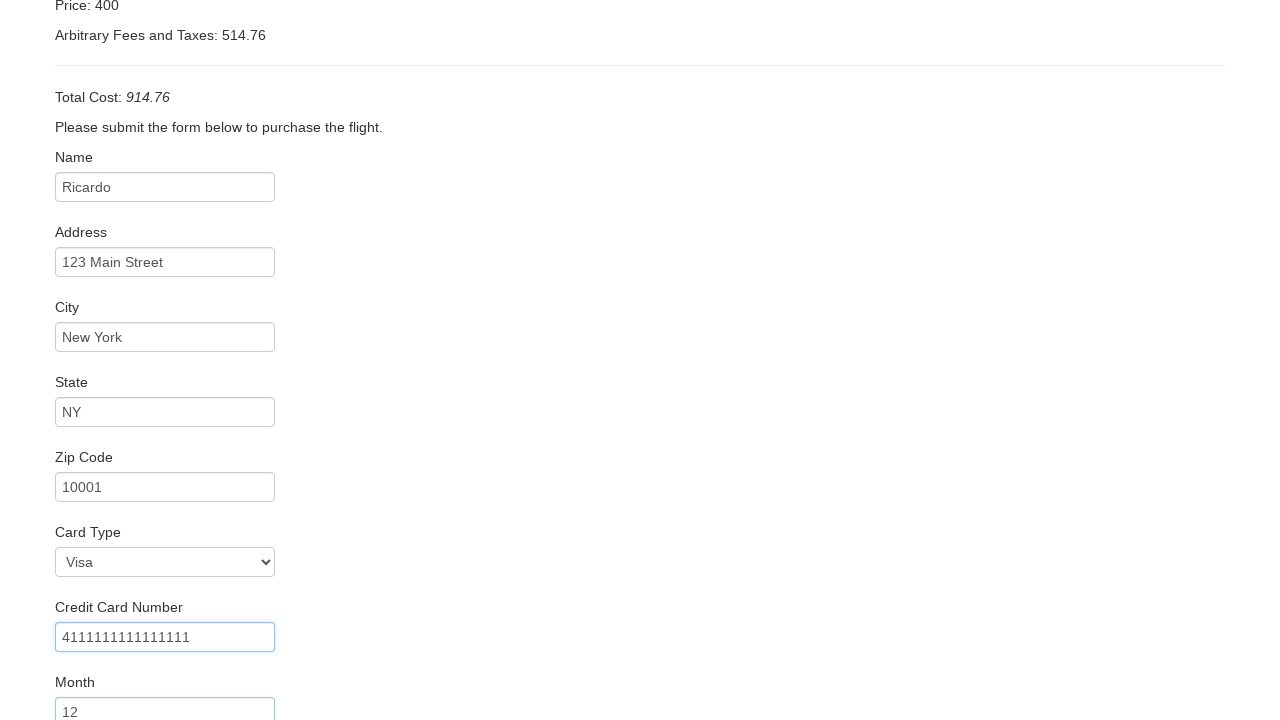

Entered credit card expiration year '2025' on input[name='creditCardYear']
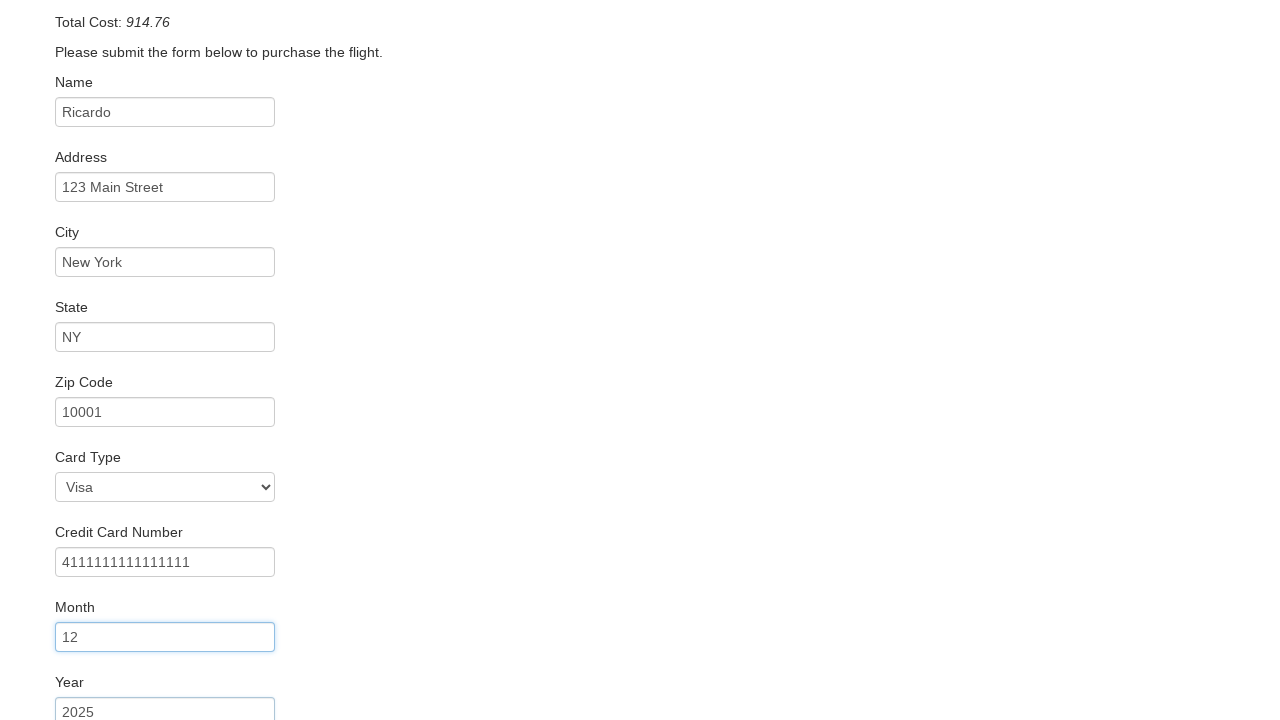

Entered name on card 'Ricardo Test' on input[name='nameOnCard']
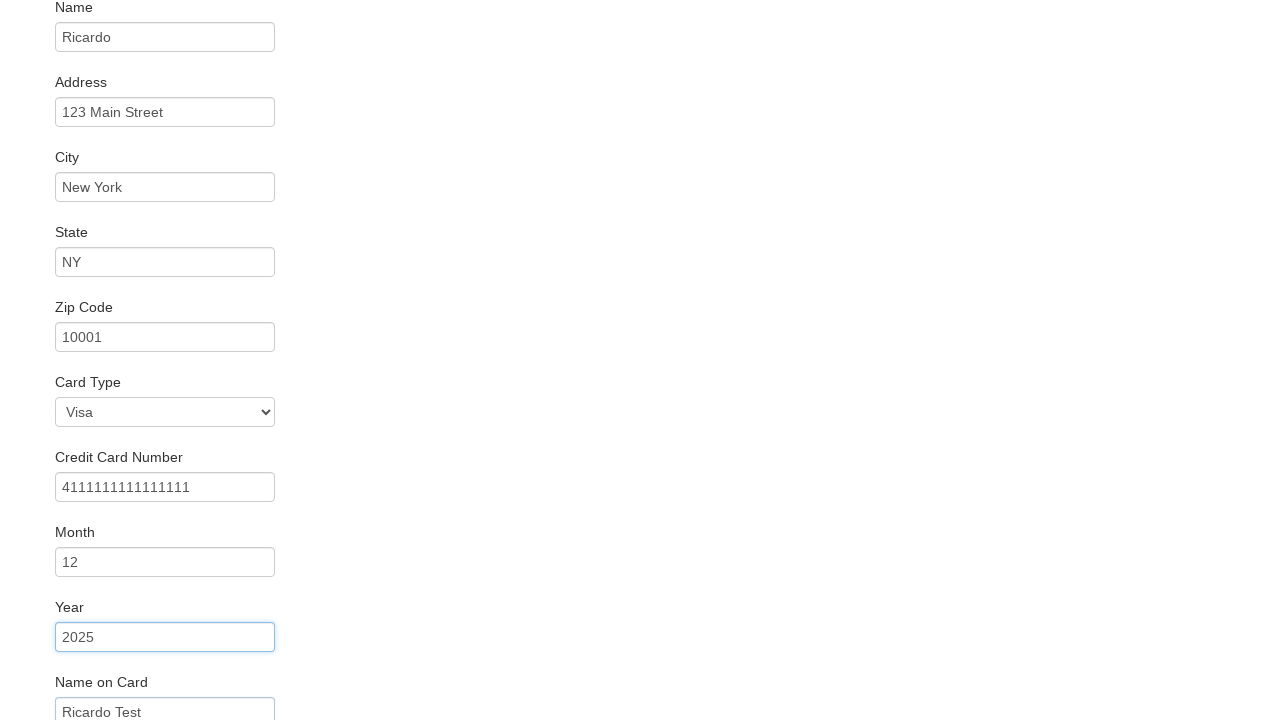

Clicked Purchase Flight button to complete booking at (118, 685) on input[type='submit'][value='Purchase Flight']
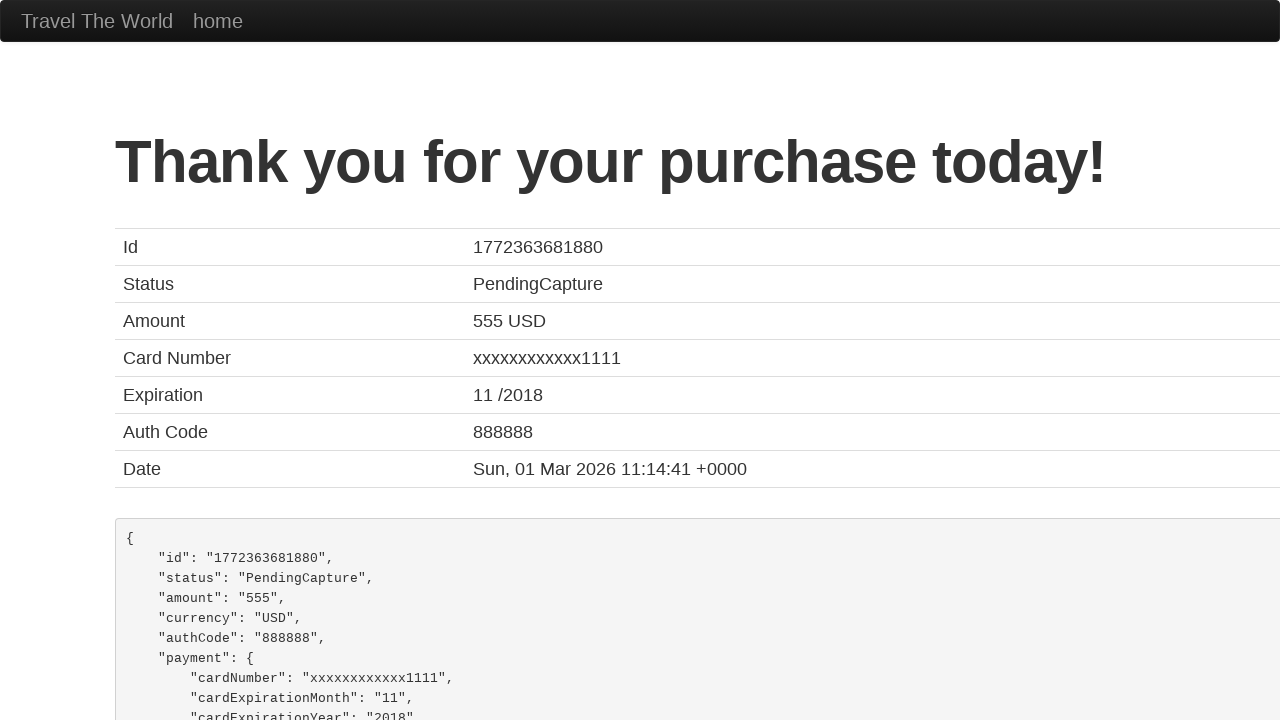

Flight booking confirmation page loaded
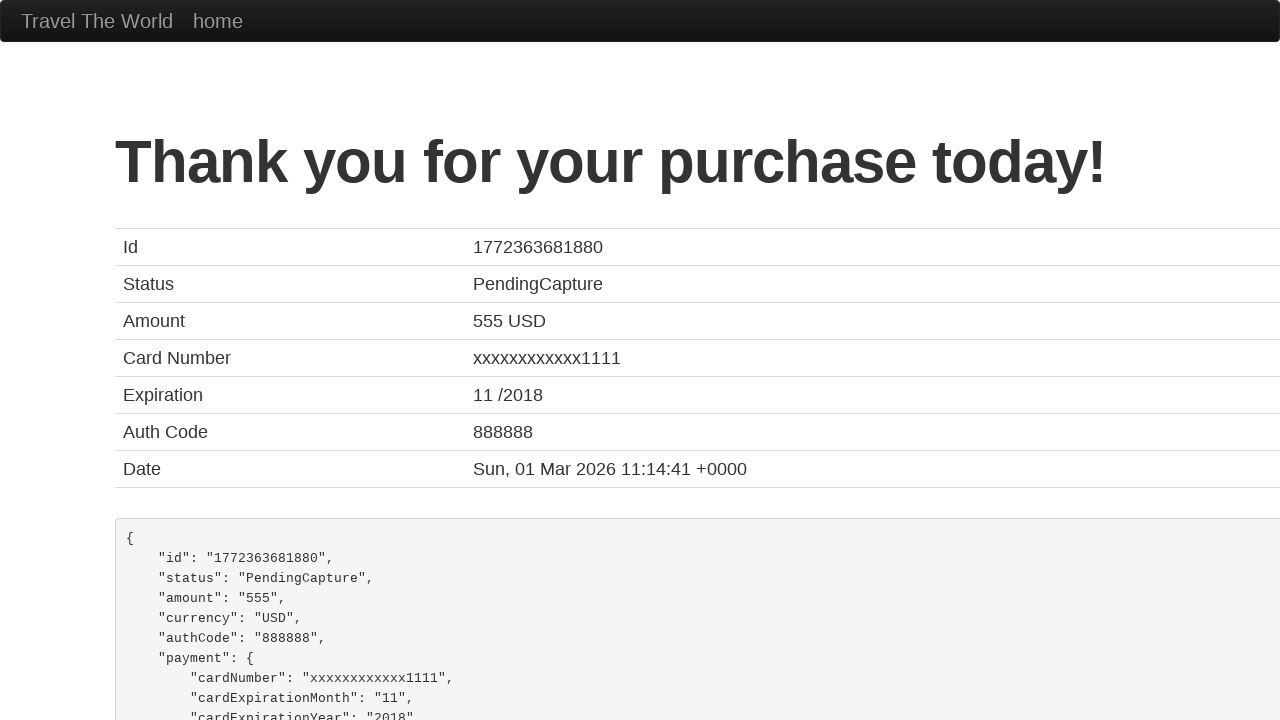

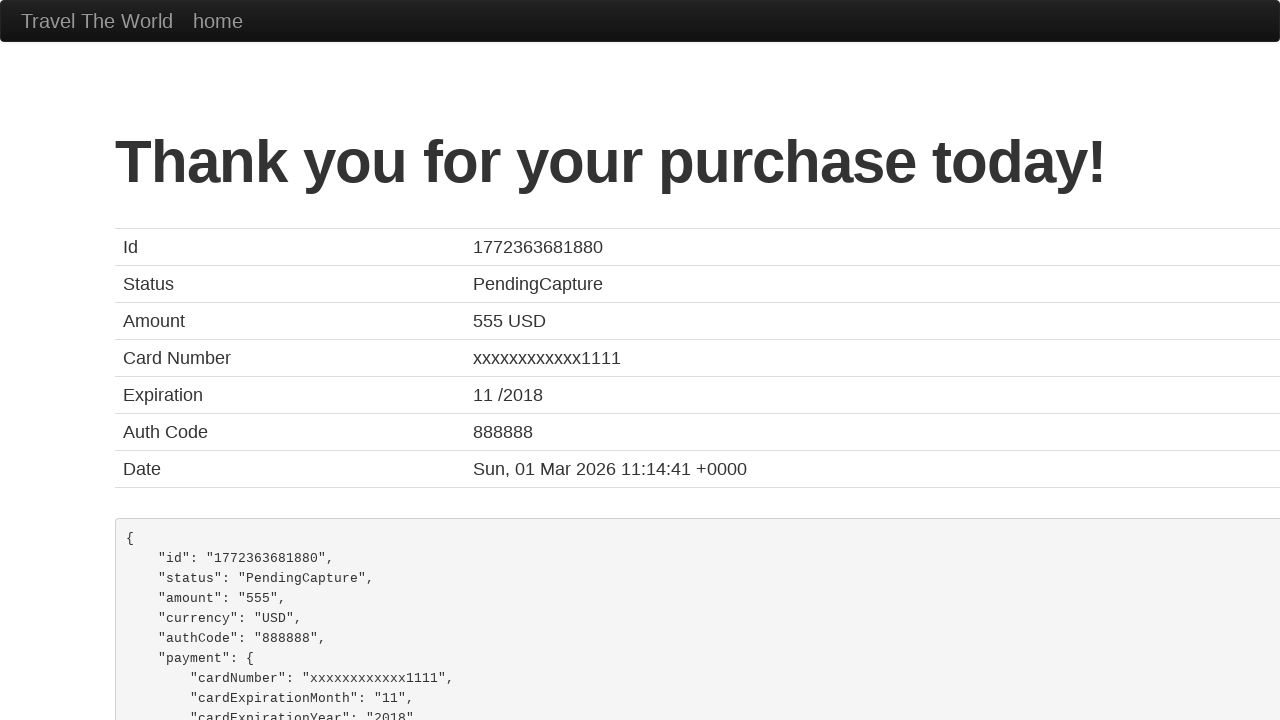